Tests different click types including double-click, right-click (context click), and regular click on buttons.

Starting URL: https://demoqa.com/buttons

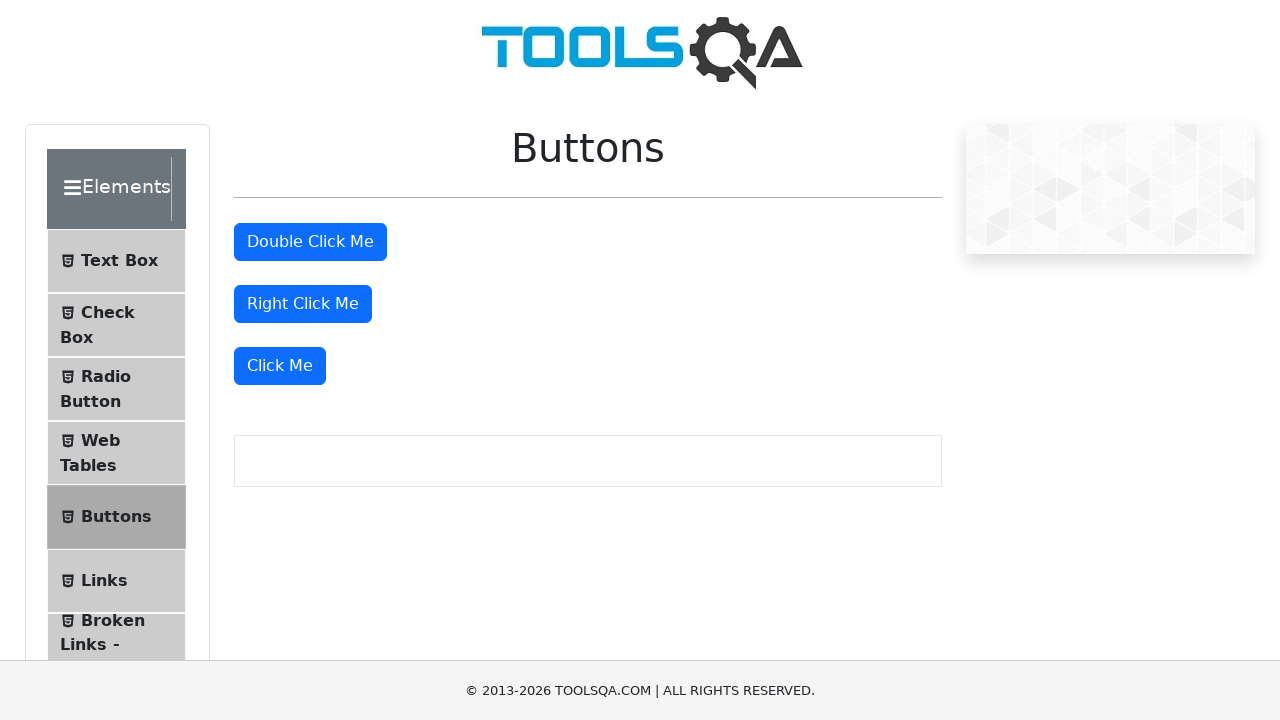

Double-clicked the double click button at (310, 242) on #doubleClickBtn
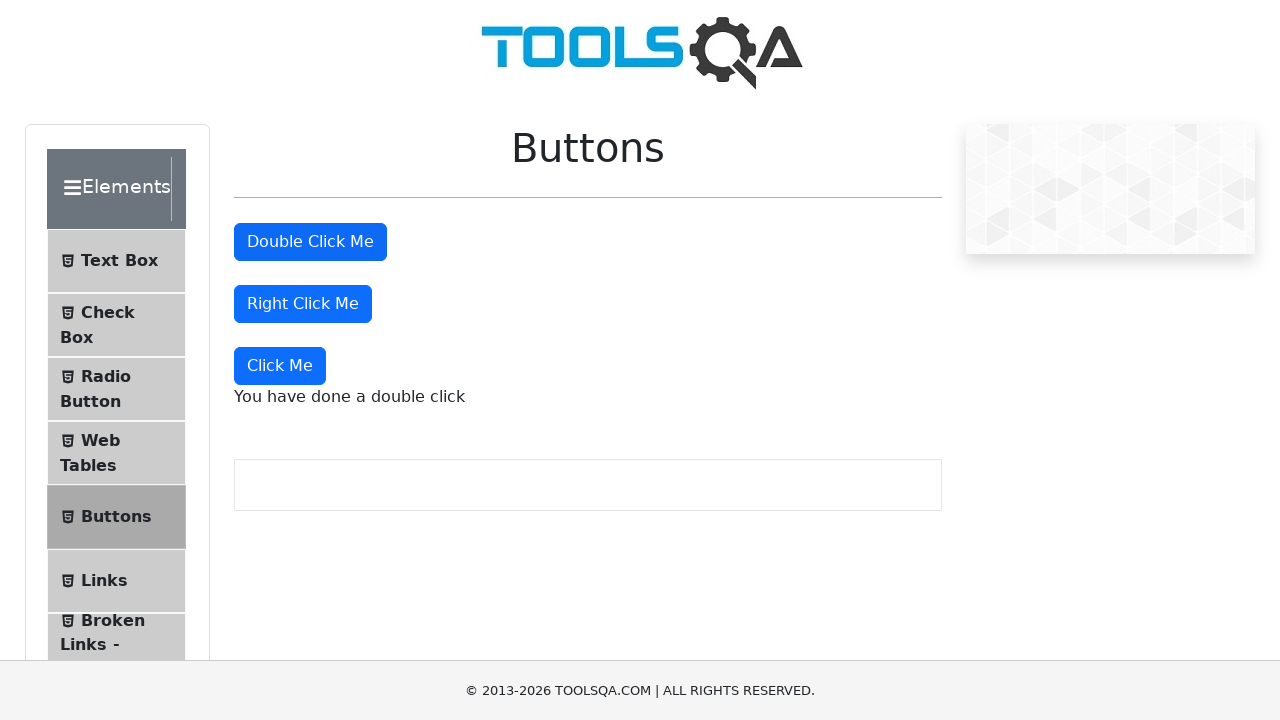

Right-clicked the right click button at (303, 304) on #rightClickBtn
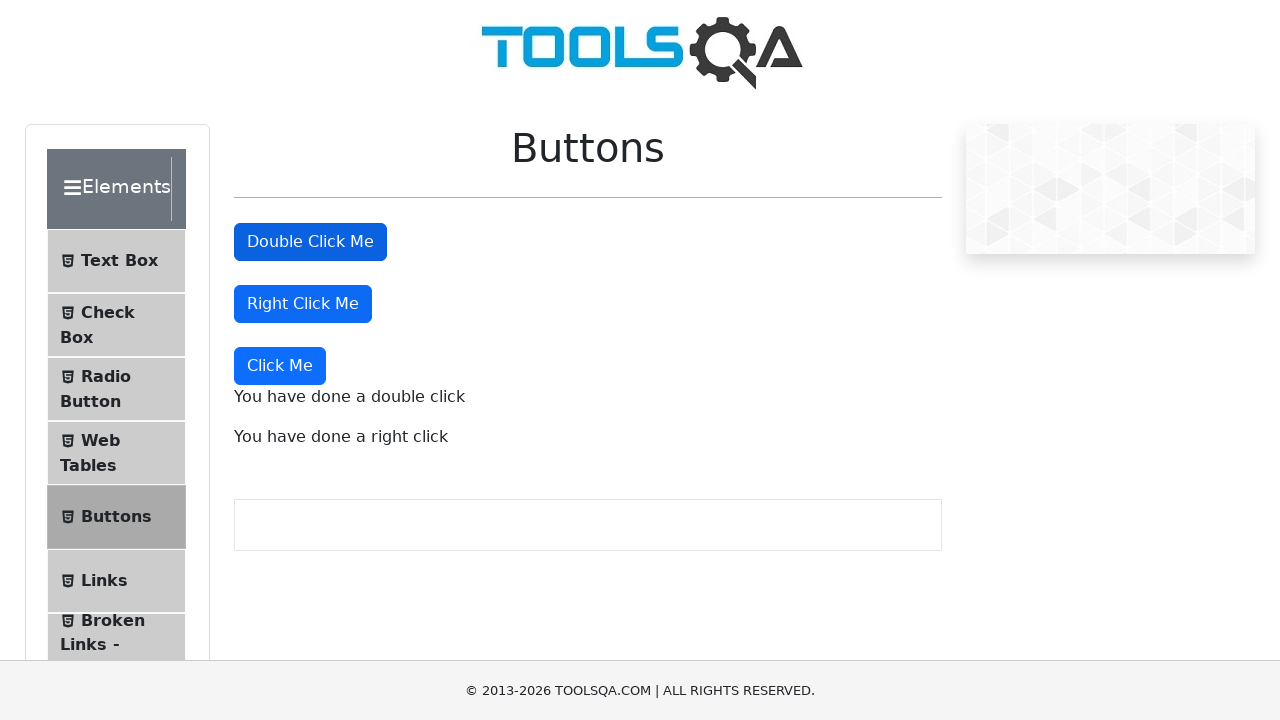

Clicked the 'Click Me' button with regular click at (280, 366) on xpath=//button[text()='Click Me']
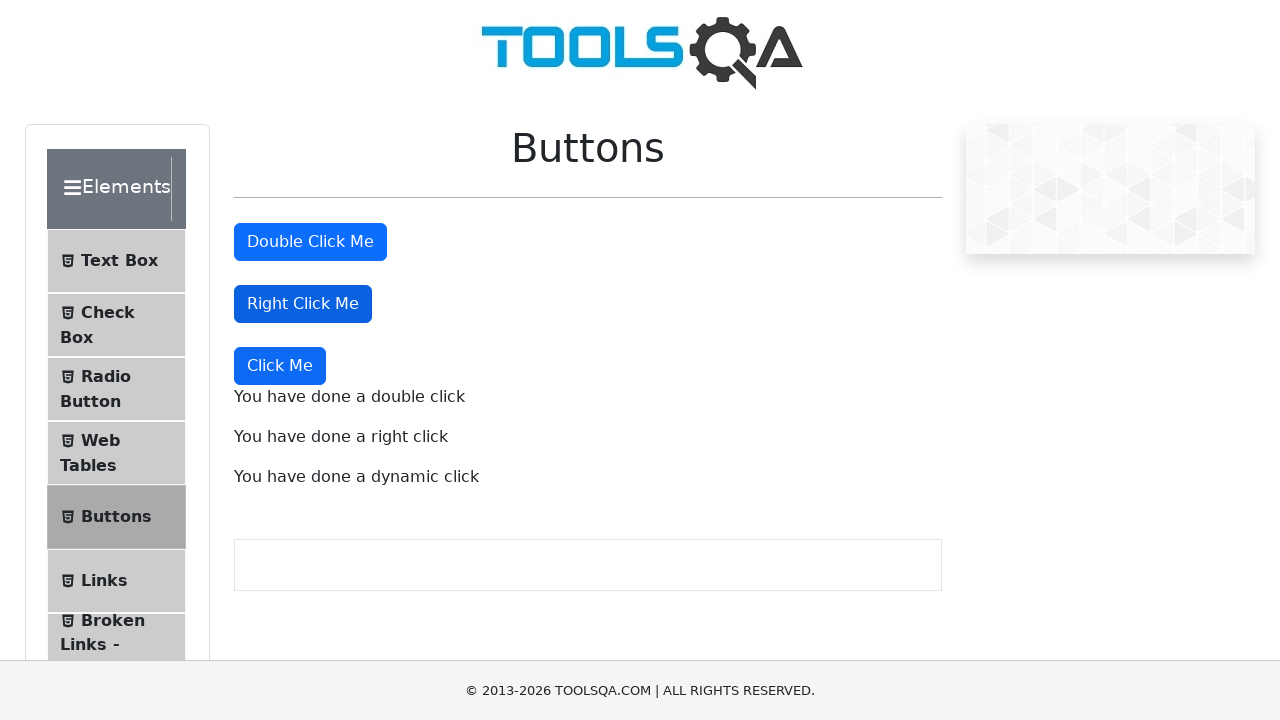

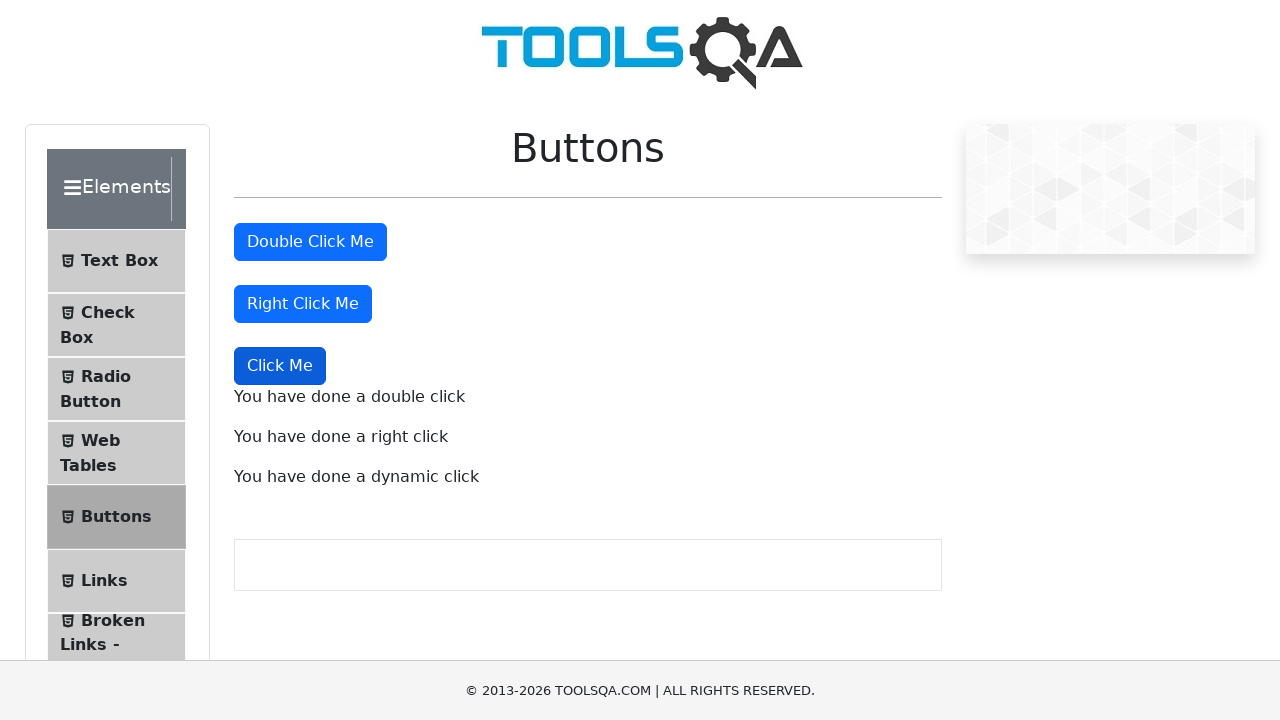